Navigates to the Automation Practice page and locates the Broken Link element to verify its presence and retrieve its href attribute

Starting URL: https://rahulshettyacademy.com/AutomationPractice/

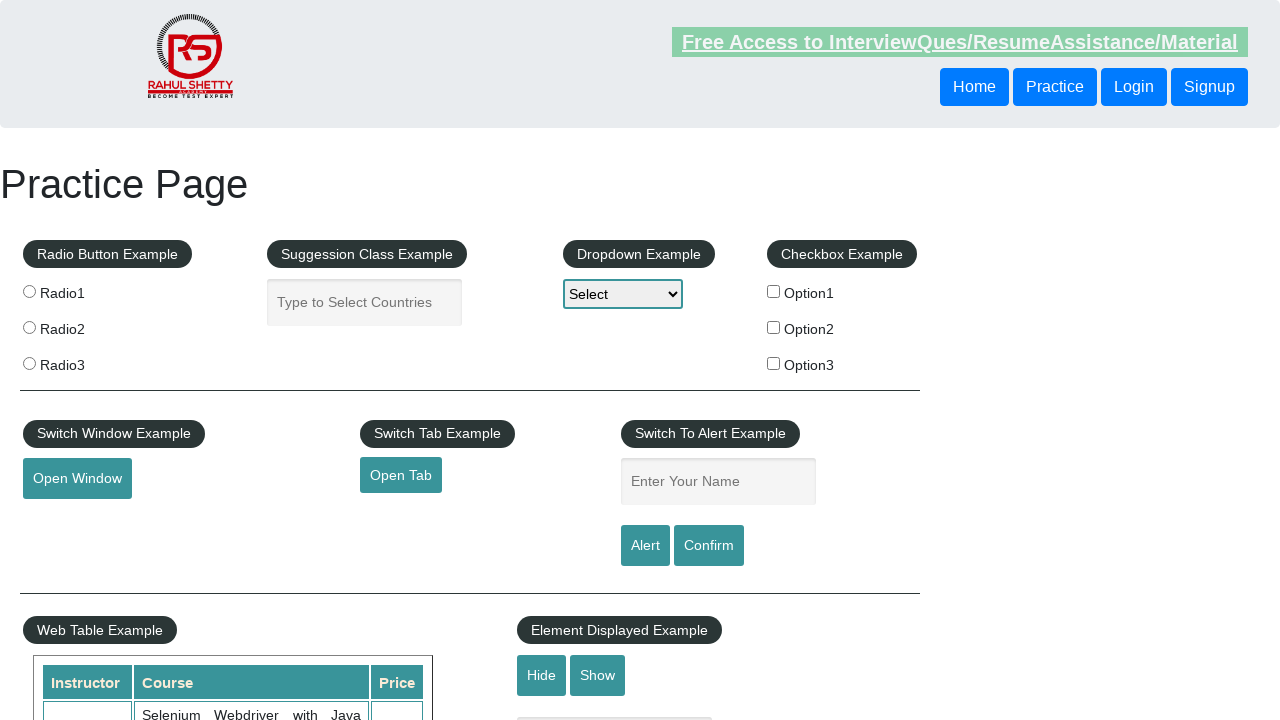

Located the Broken Link element using XPath selector
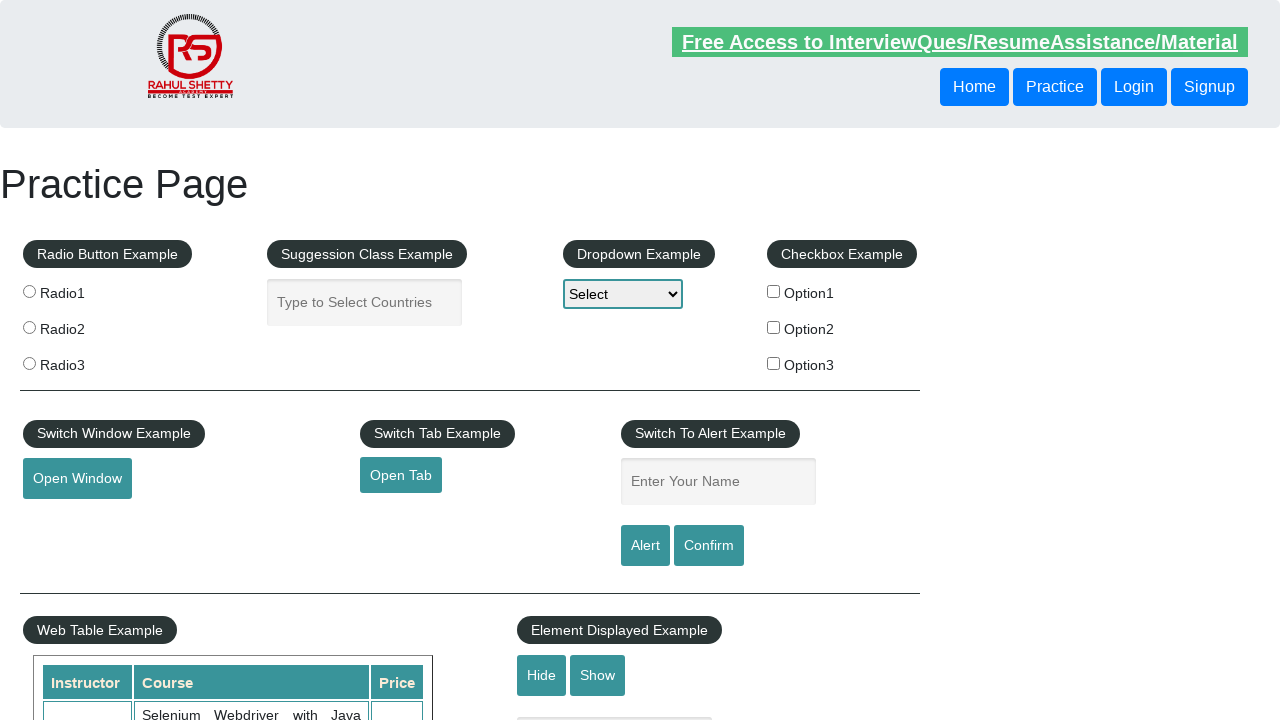

Broken Link element is now visible
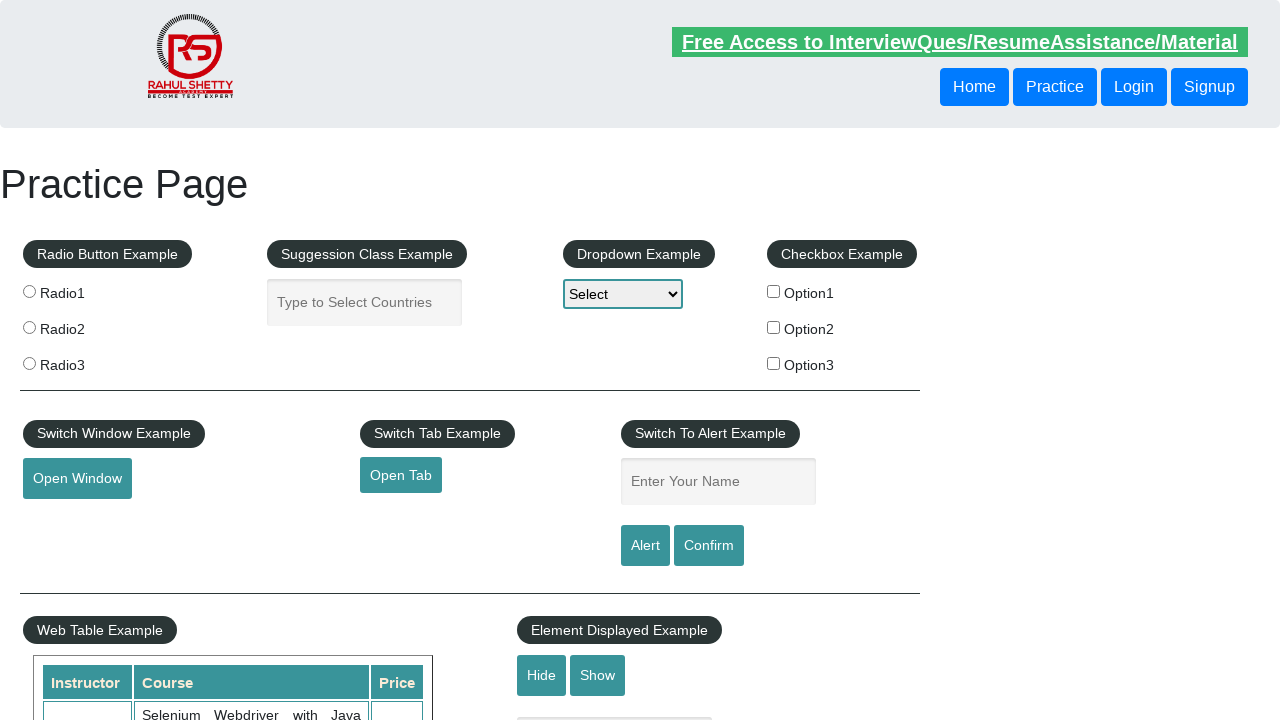

Retrieved href attribute from Broken Link element: https://rahulshettyacademy.com/brokenlink
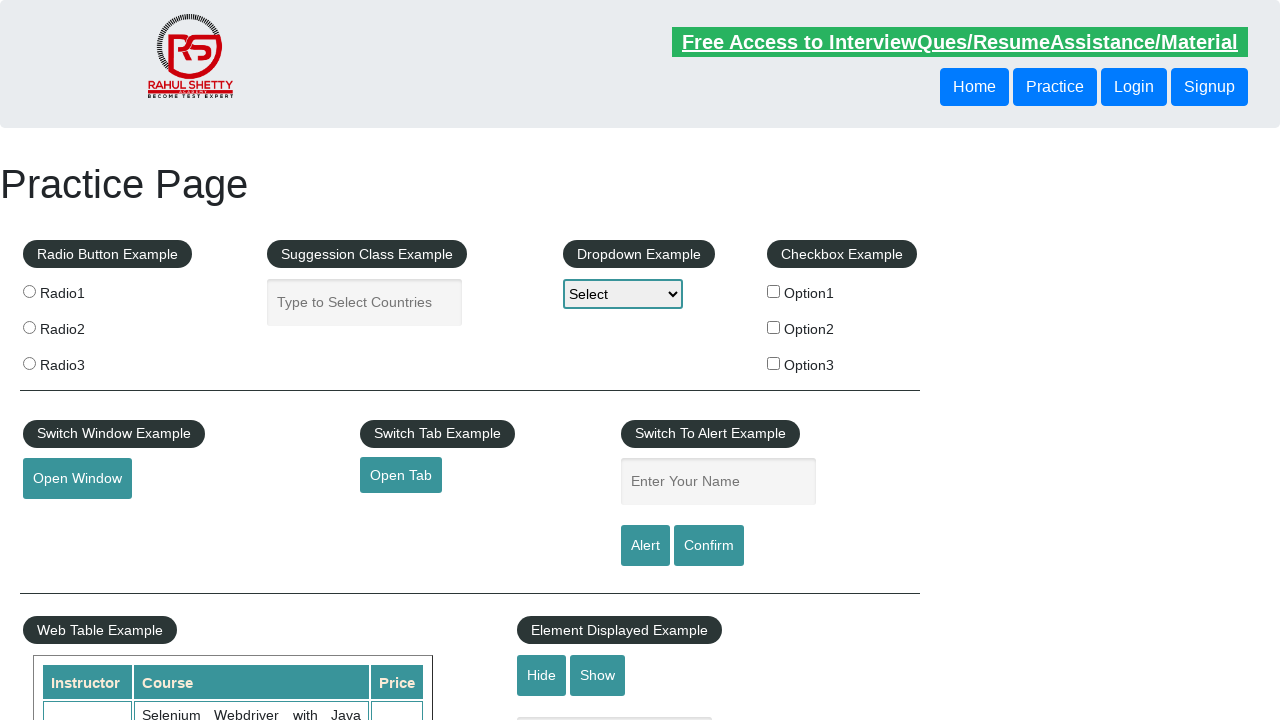

Clicked on the Broken Link element at (473, 520) on xpath=//a[text()='Broken Link']
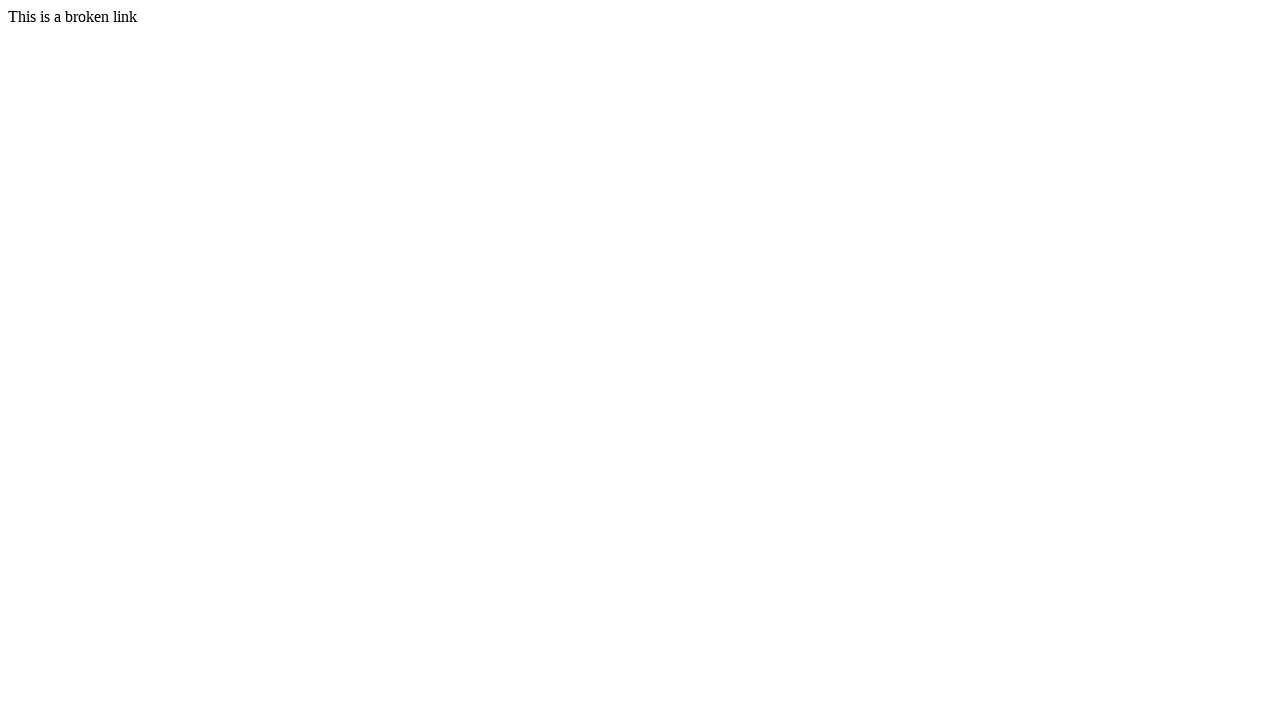

Navigation completed and page reached networkidle state
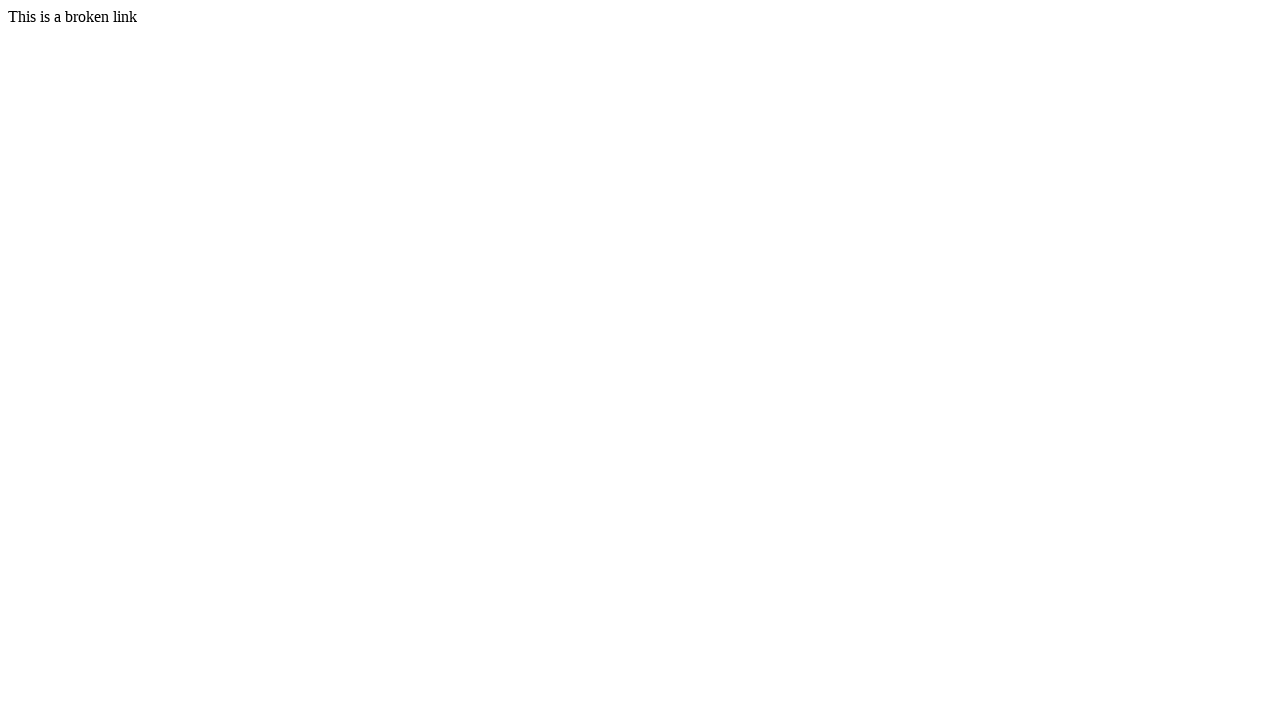

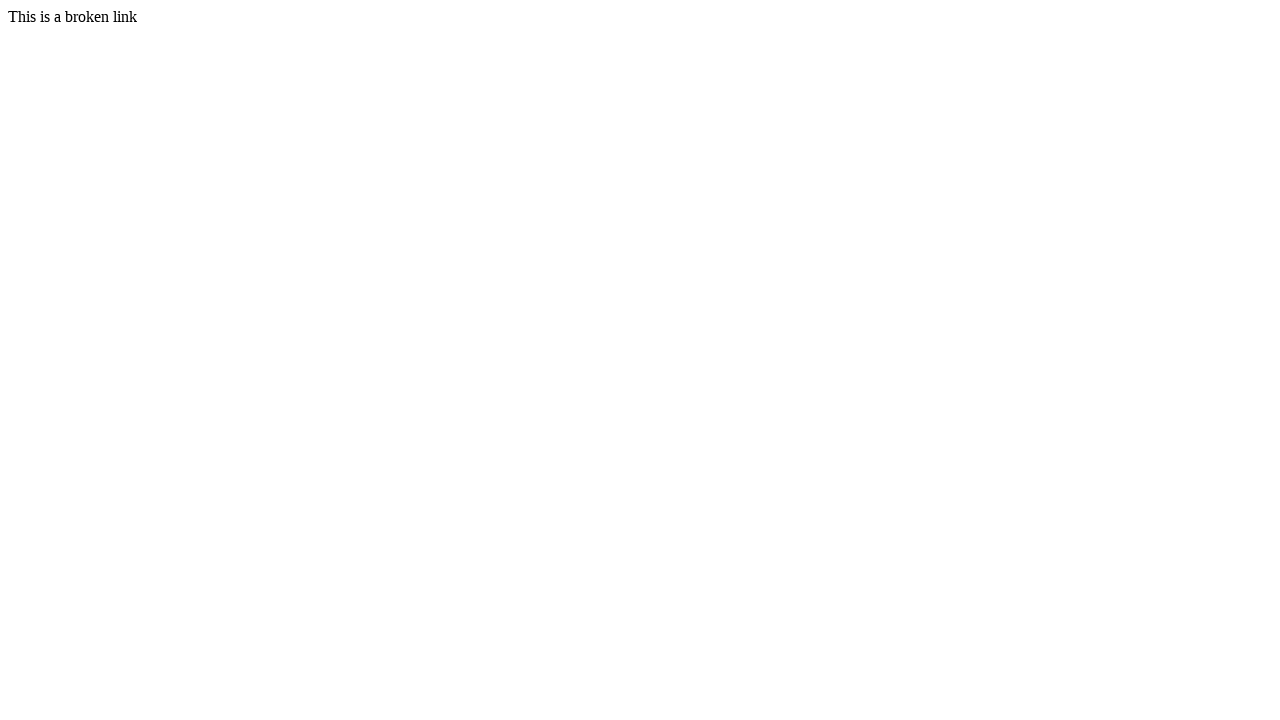